Tests the search functionality by clicking search, entering a query for 'api test', and clicking on the API testing result

Starting URL: https://playwright.dev/

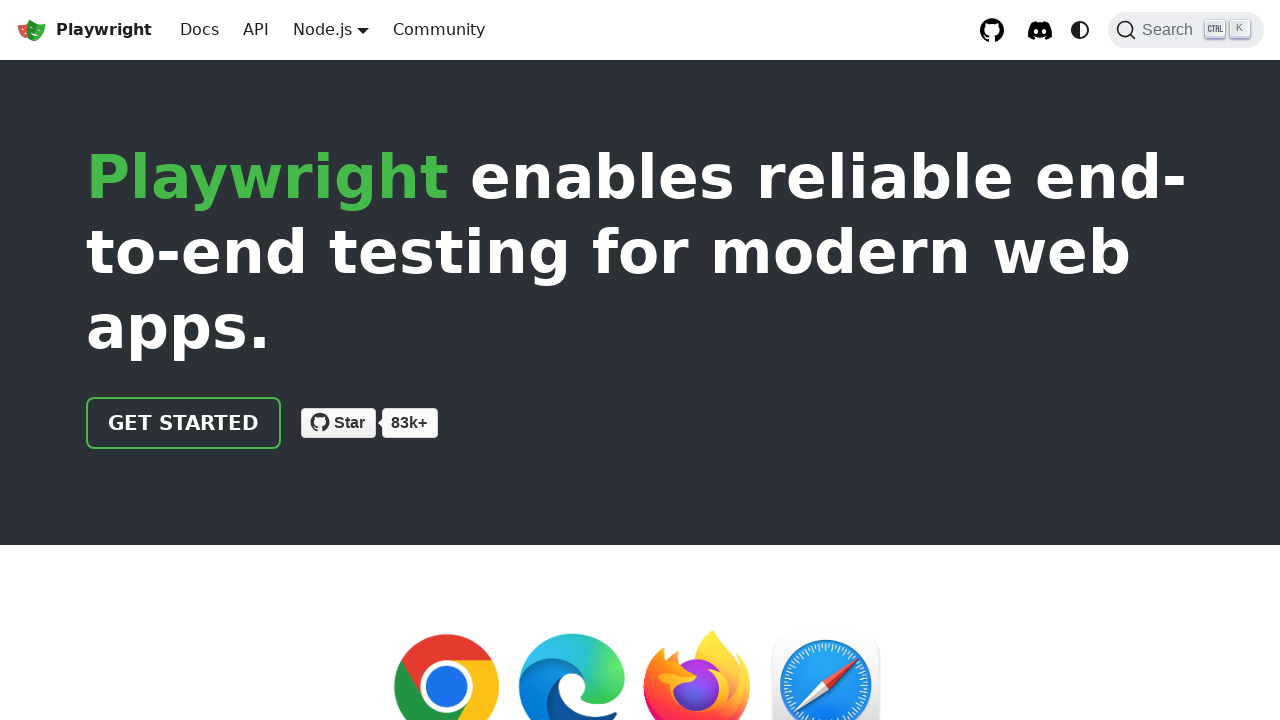

Clicked search button on main page at (1186, 30) on internal:label="Search"i
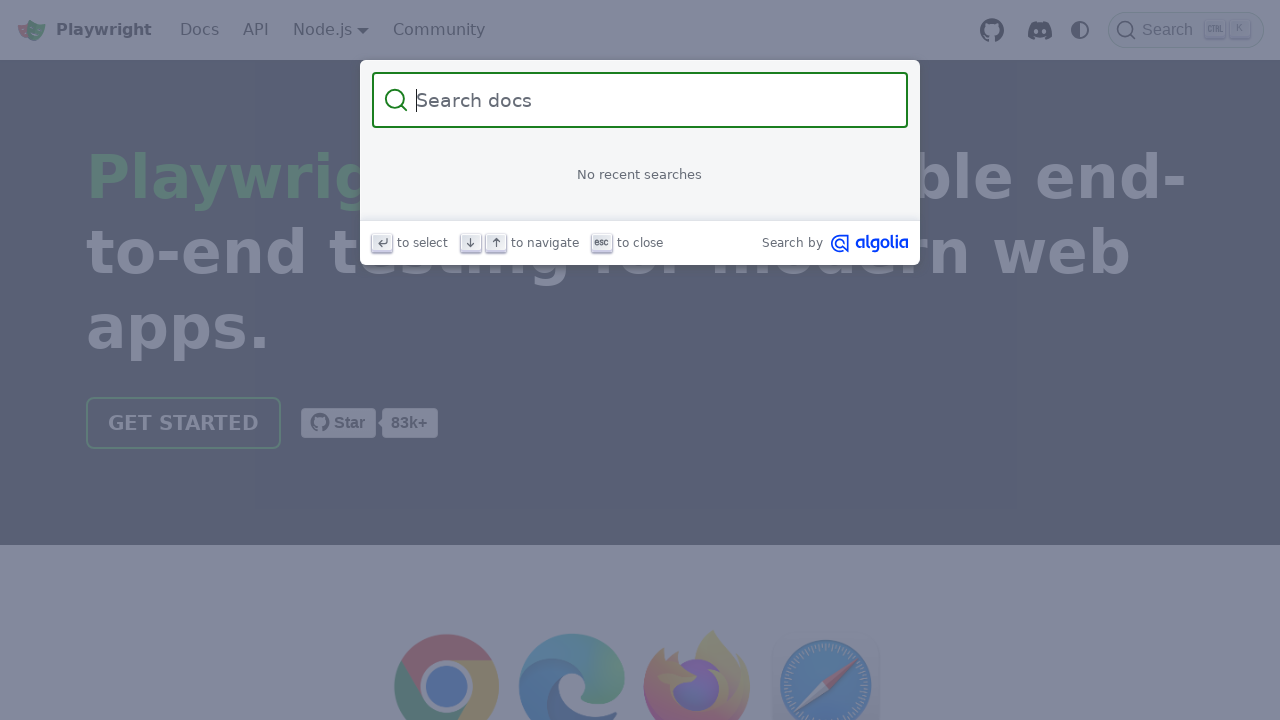

Entered 'api test' in search field on internal:attr=[placeholder="Search docs"i]
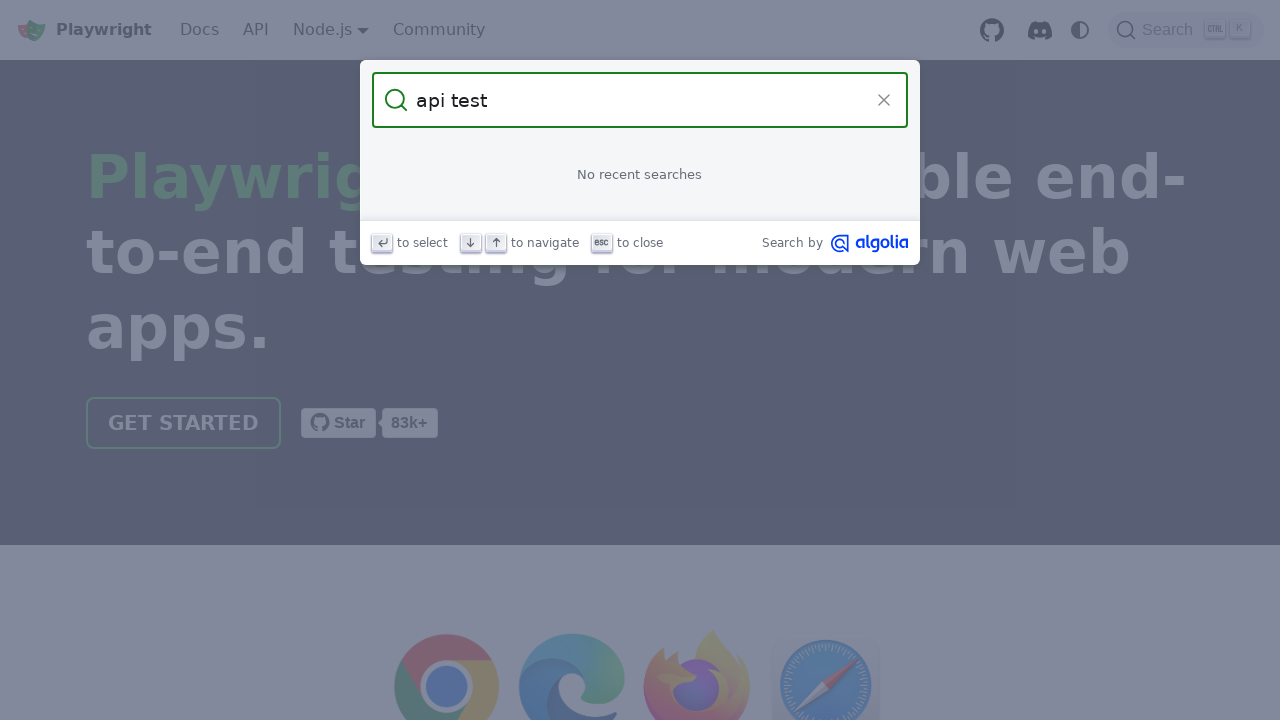

Search results loaded with API testing option
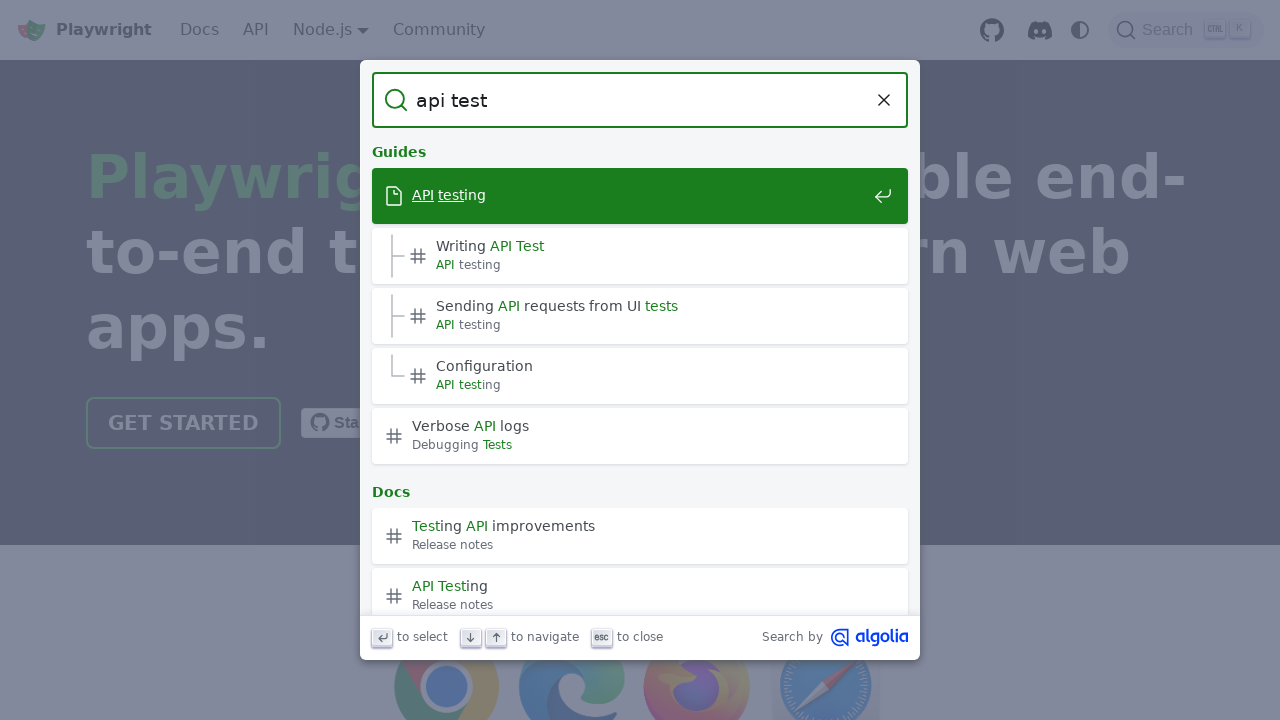

Clicked on API testing search result at (640, 196) on internal:role=link[name="API testing"s]
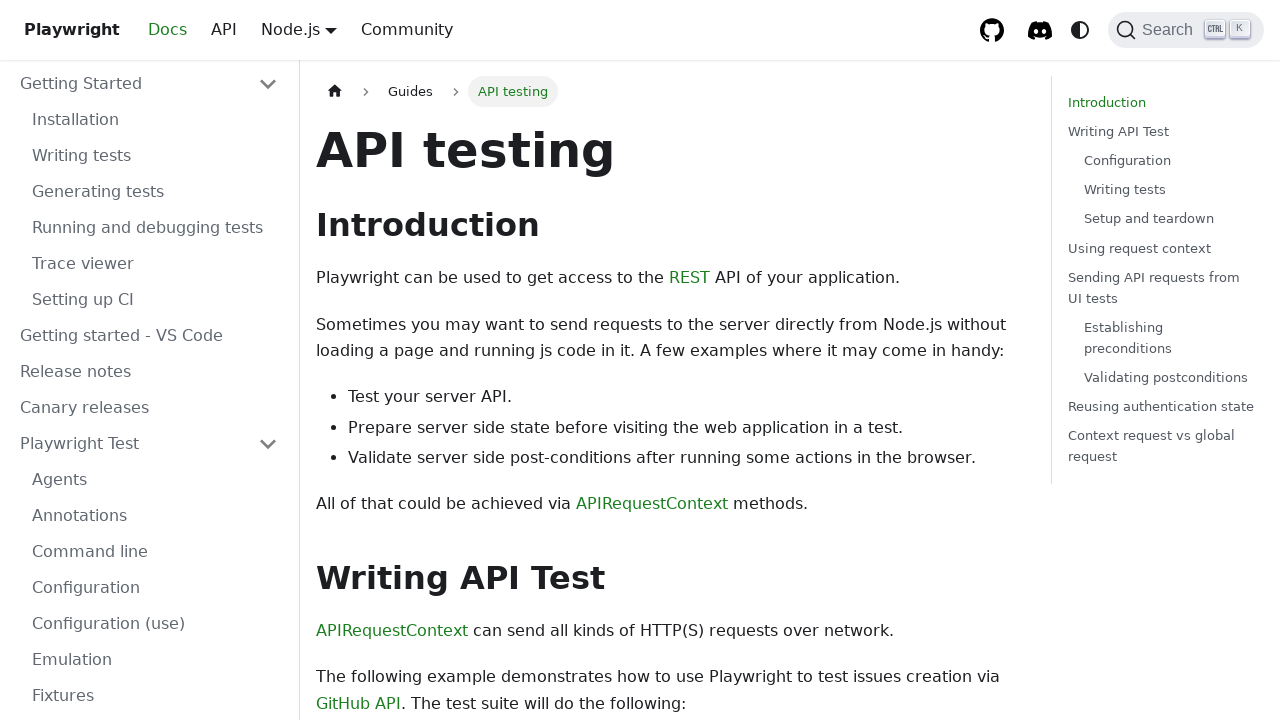

API testing page loaded successfully
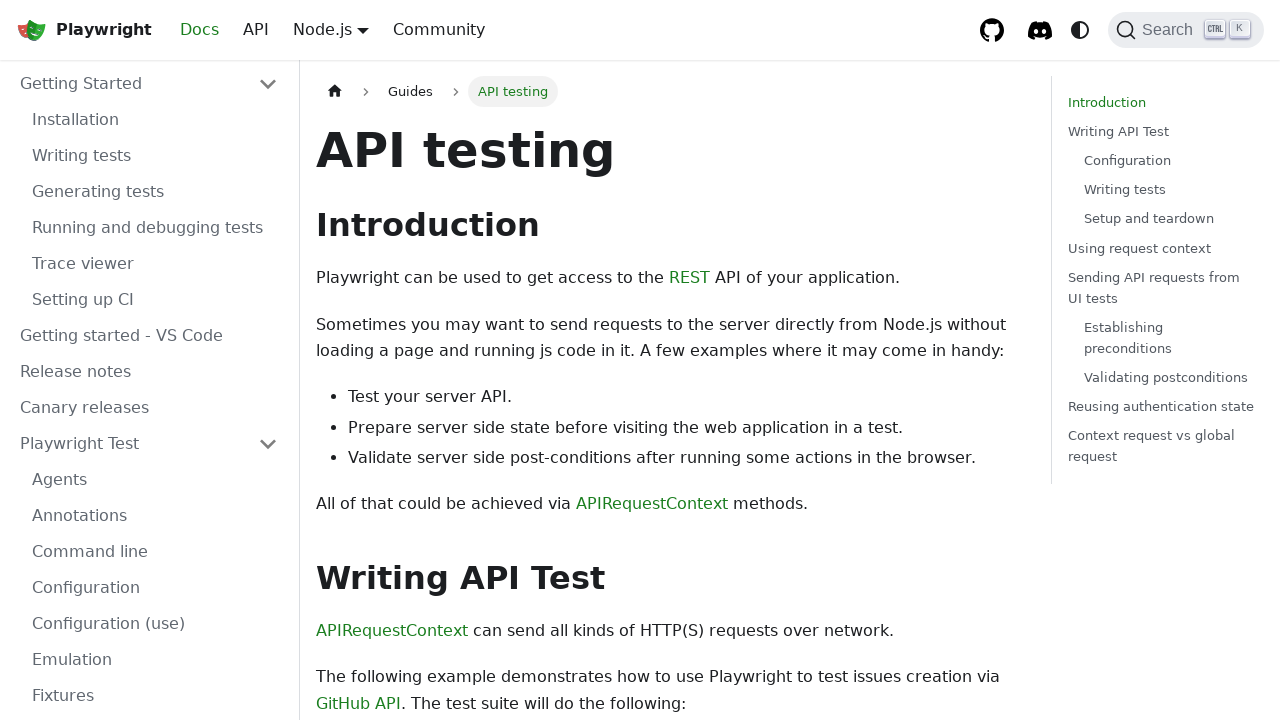

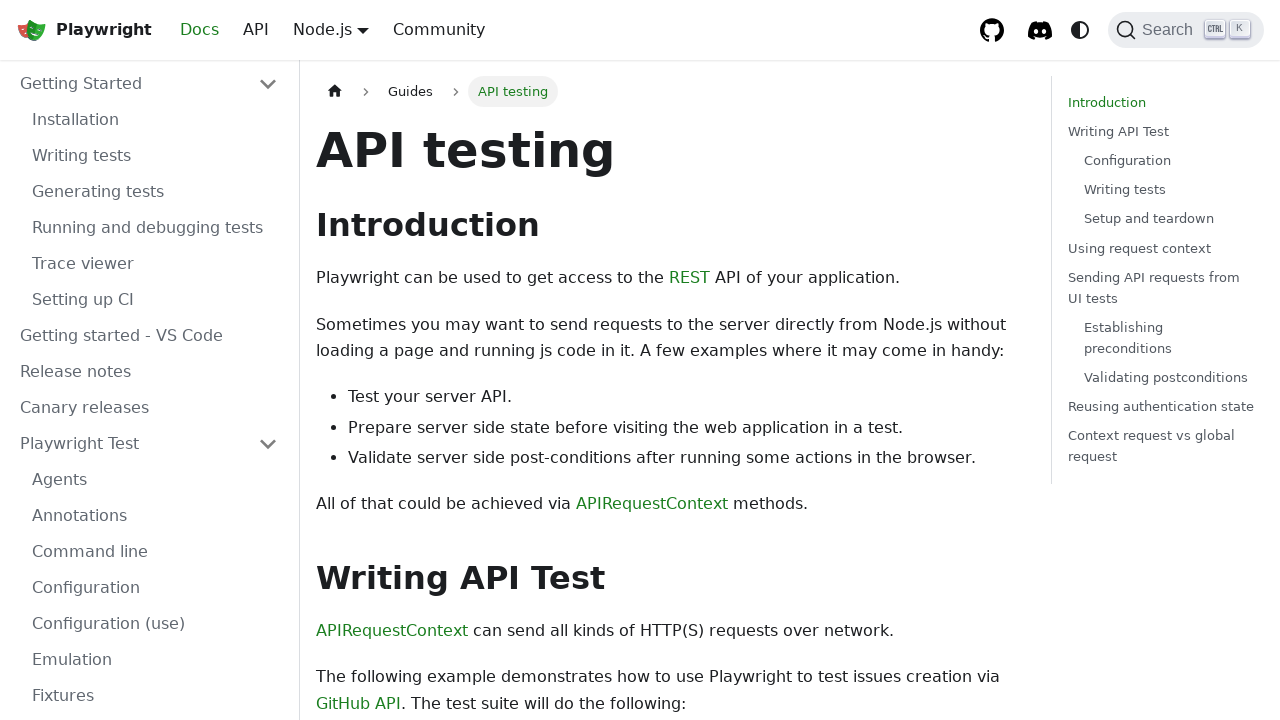